Tests saving an appointment with a non-existent patient by first checking the admin page patient list, then navigating to the patient page and filling out appointment details including name, CEP, date, time, and specialty.

Starting URL: https://sitetc1kaykywaleskabreno.vercel.app/admin

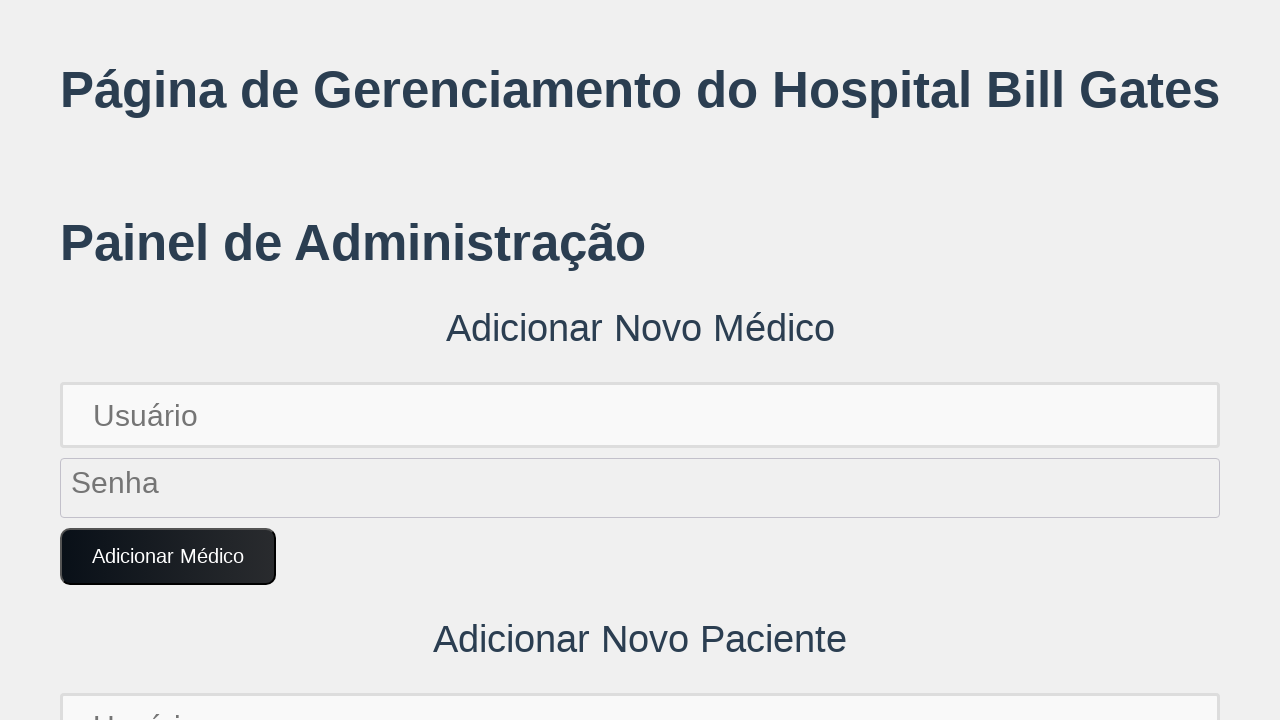

Waited for patient list section on admin page to load
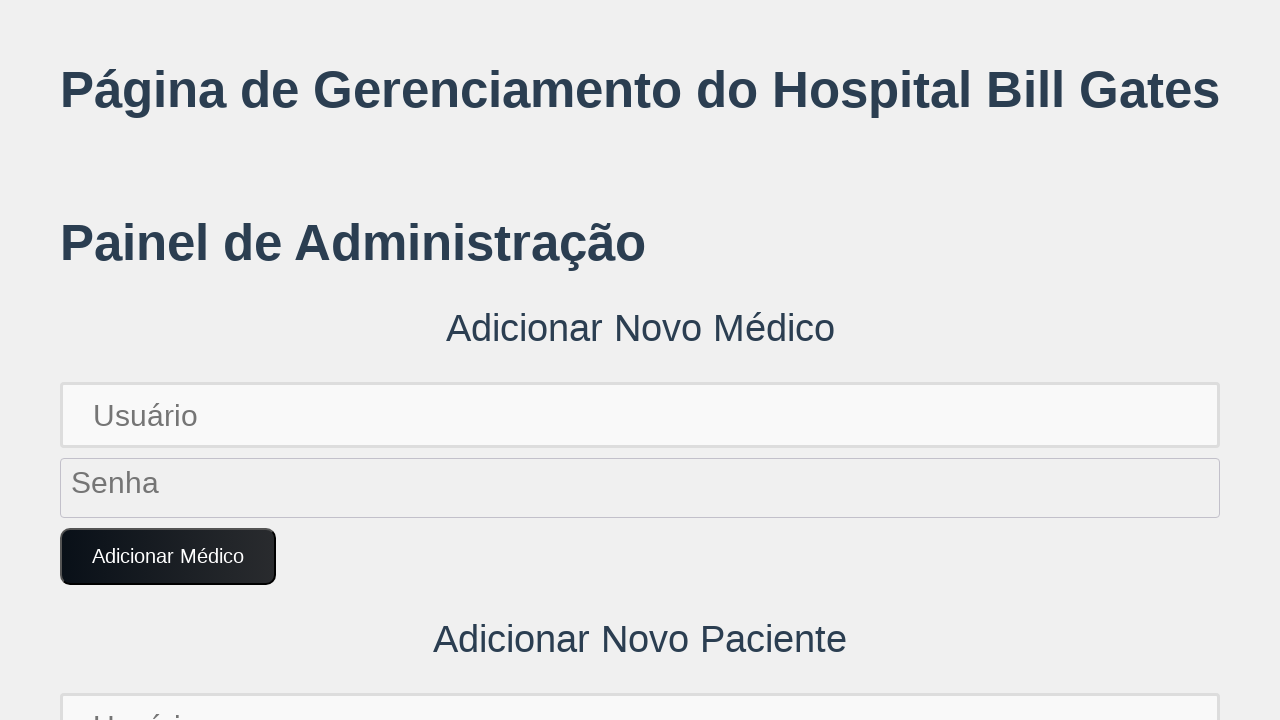

Navigated to patient page
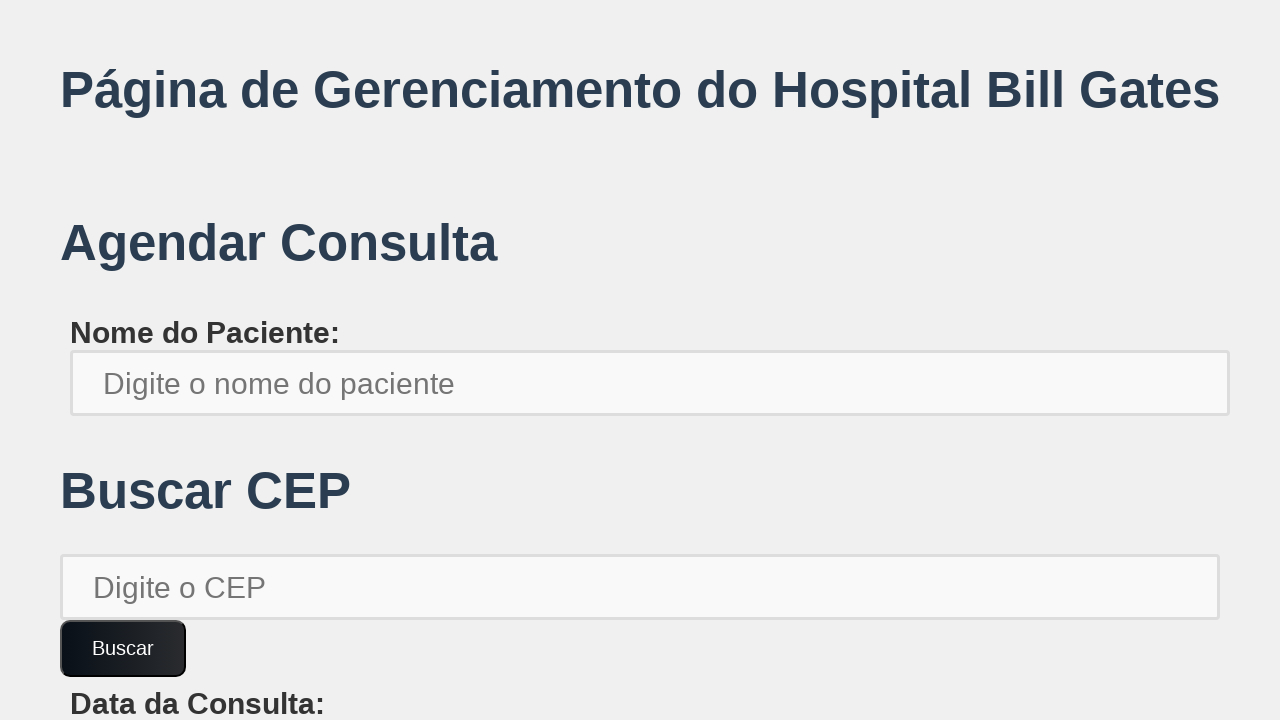

Filled patient name field with 'Paciente Inexistente' on xpath=//*[@id='root']/div/div[1]/label/input
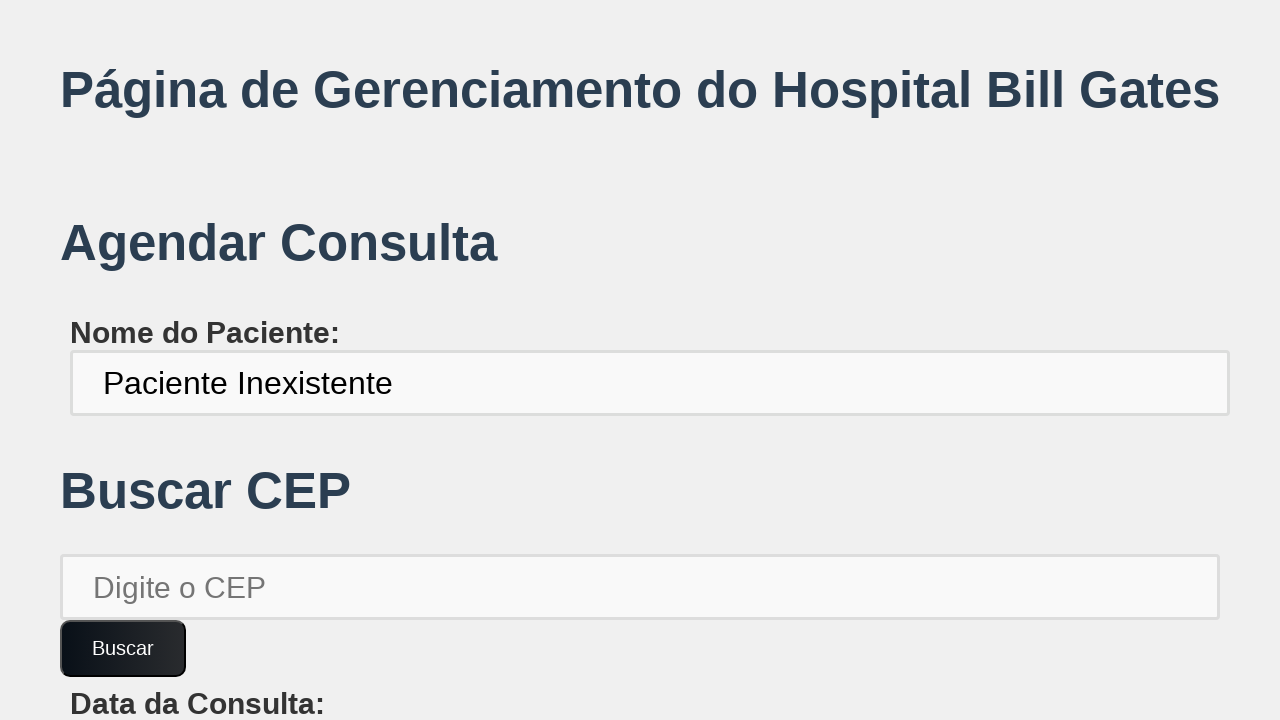

Filled patient CEP field with '13690000' on xpath=//*[@id='root']/div/div[2]/input
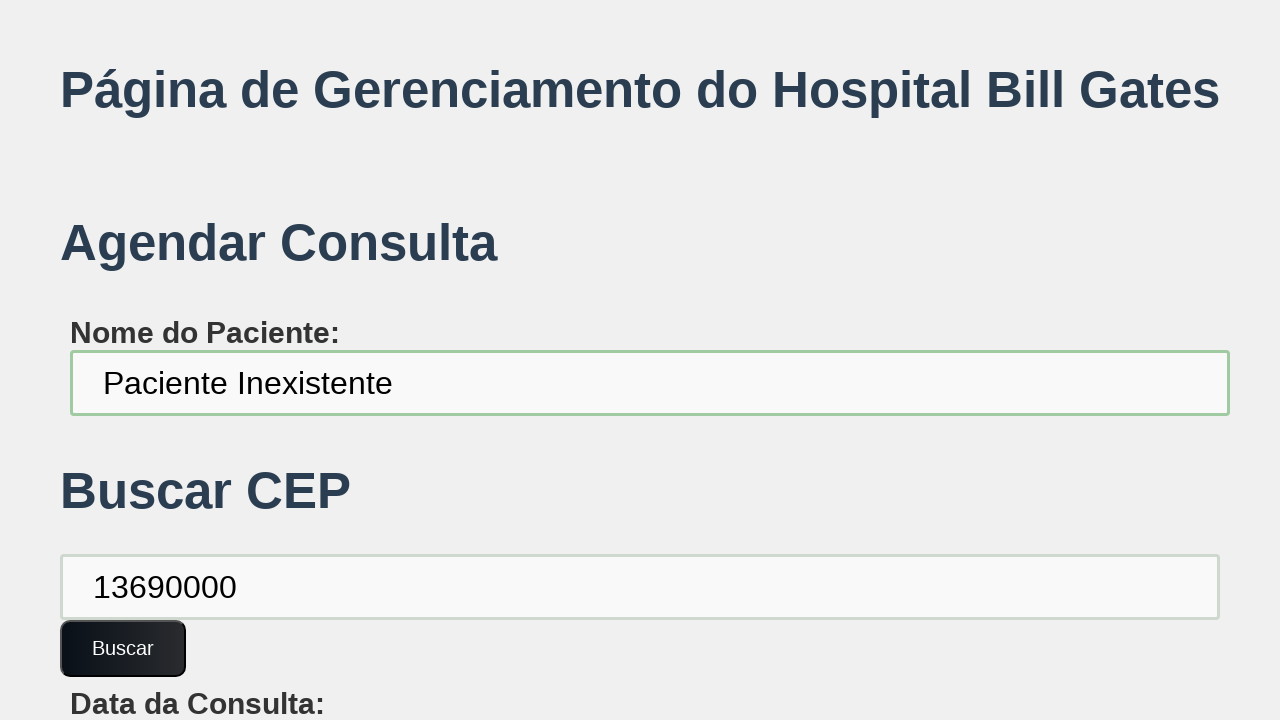

Clicked confirm button for CEP lookup at (123, 648) on xpath=//*[@id='root']/div/div[2]/button
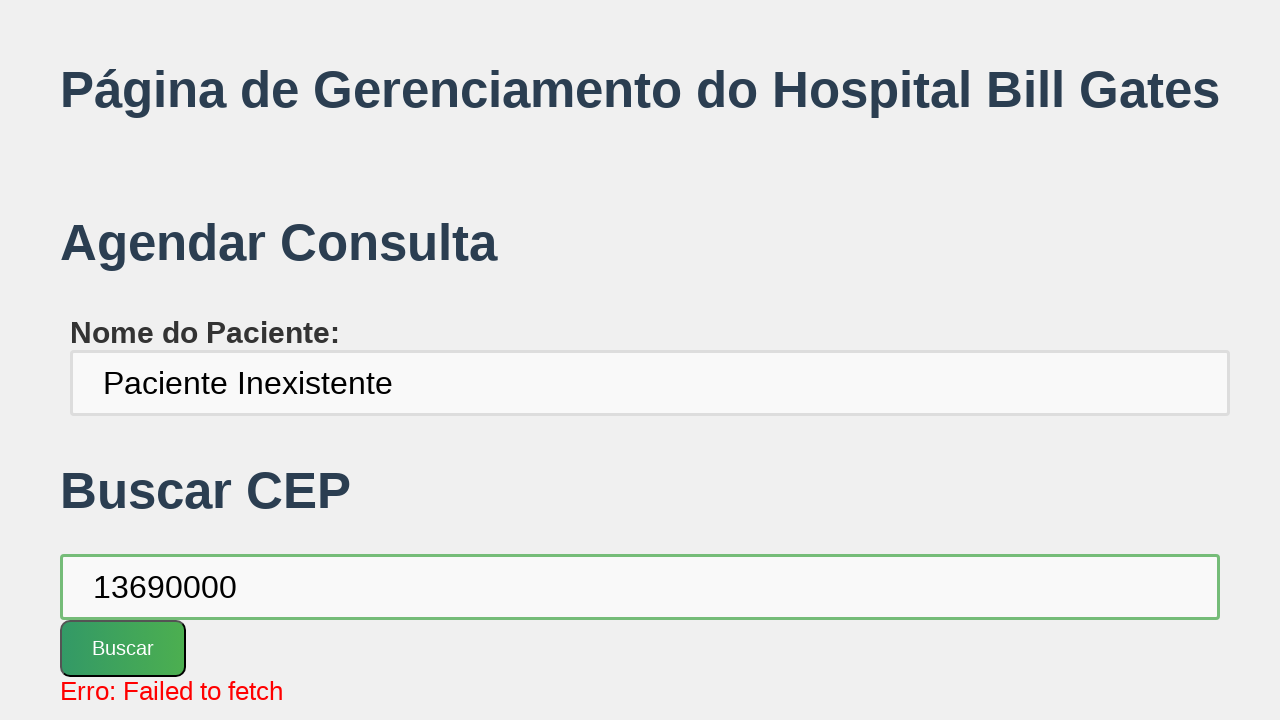

Filled appointment date field with '2024-12-04' on xpath=//*[@id='root']/div/div[3]/label/input
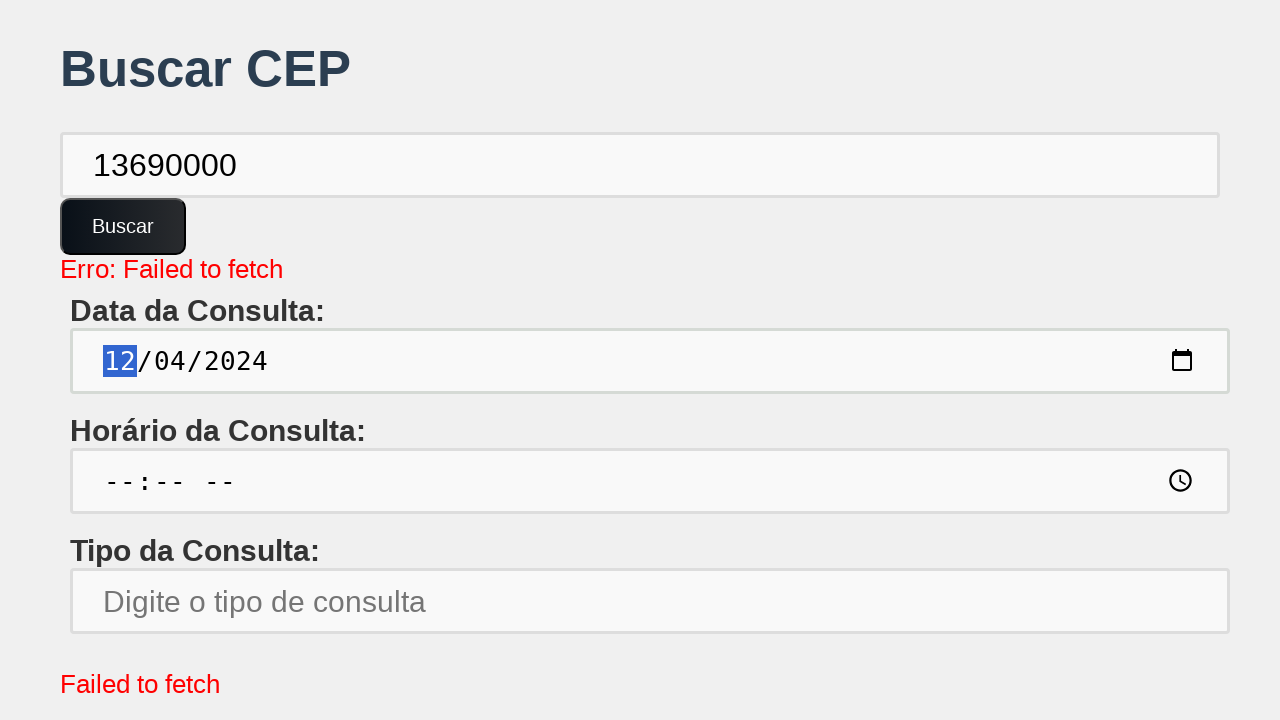

Filled appointment time field with '10:30' on xpath=//*[@id='root']/div/div[4]/label/input
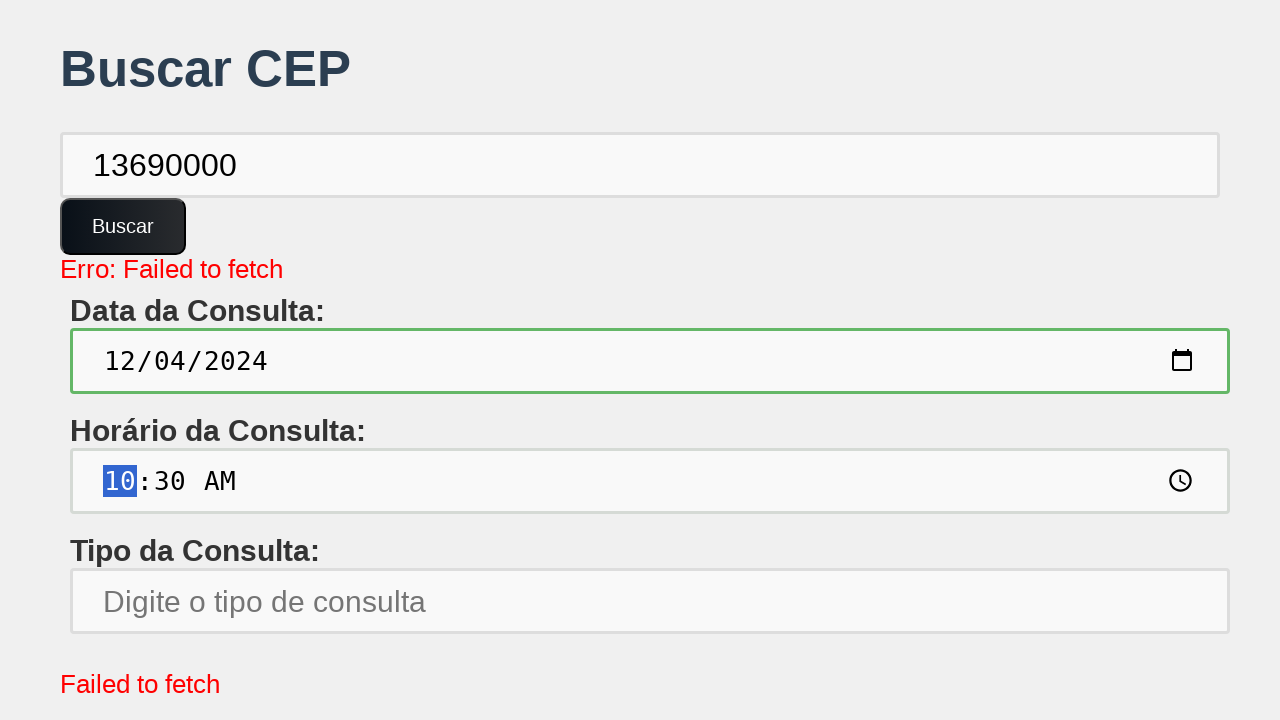

Filled specialty field with 'Otorrinolaringologista' on xpath=//*[@id='root']/div/div[5]/label/input
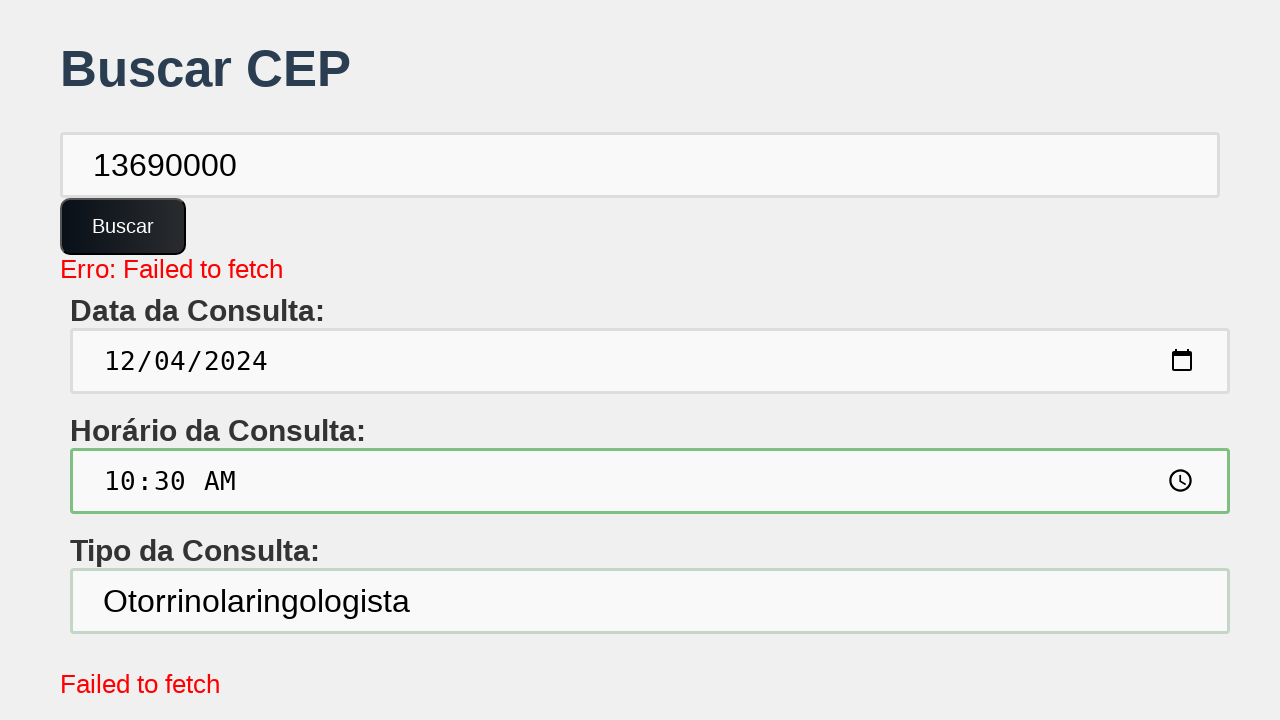

Clicked save button to save appointment with non-existent patient at (162, 612) on xpath=//*[@id='root']/div/button[1]
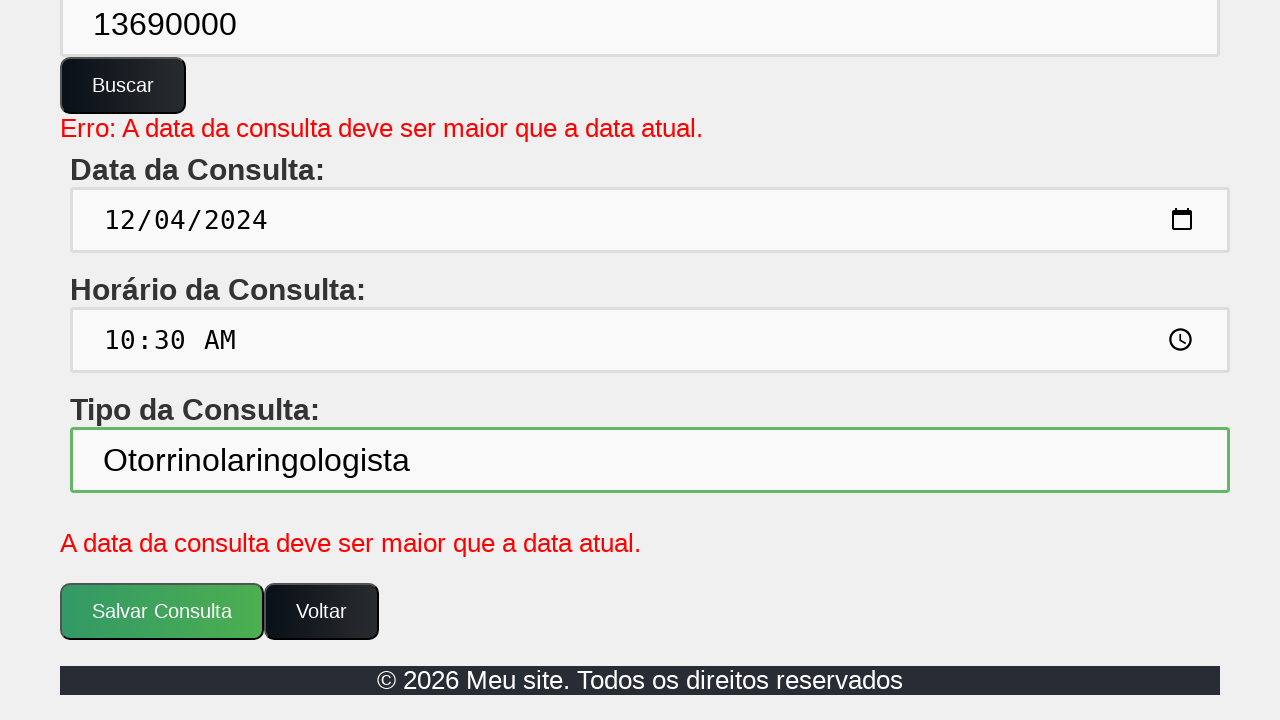

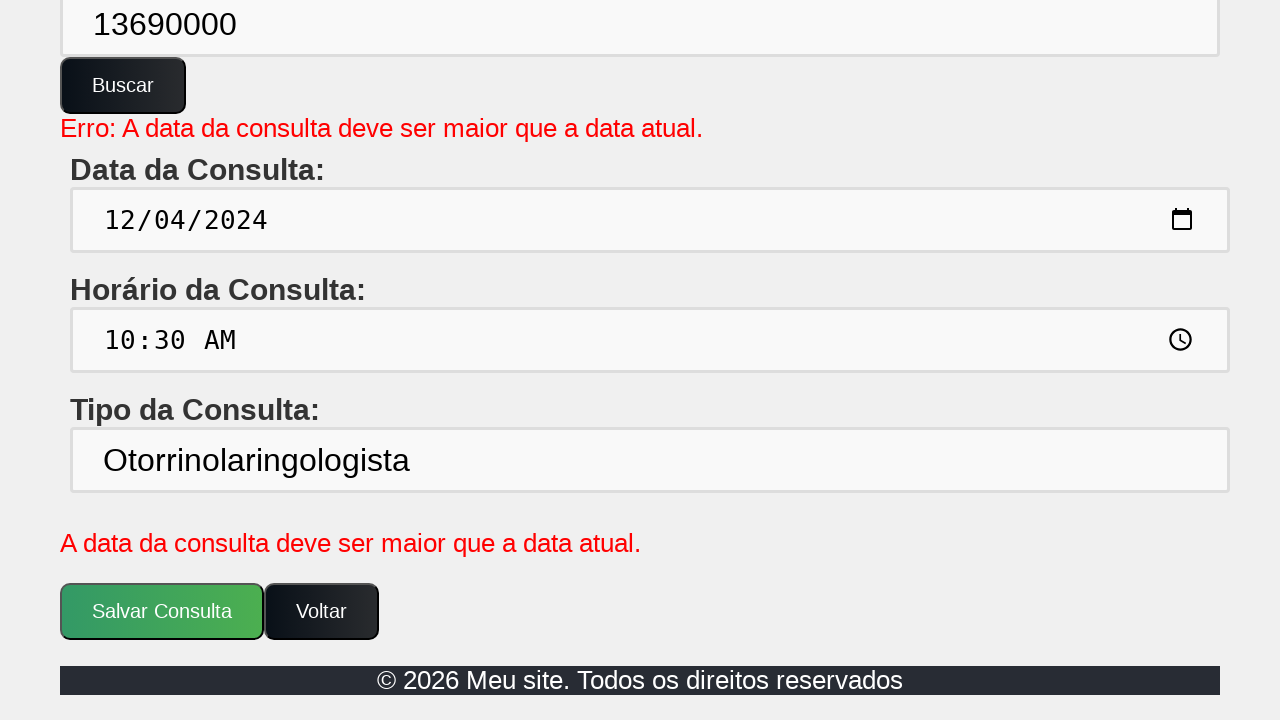